Completes an interactive puzzle by extracting a value from an element's attribute, calculating a mathematical result, filling in the answer, selecting checkbox and radio button options, and submitting the form.

Starting URL: http://suninjuly.github.io/get_attribute.html

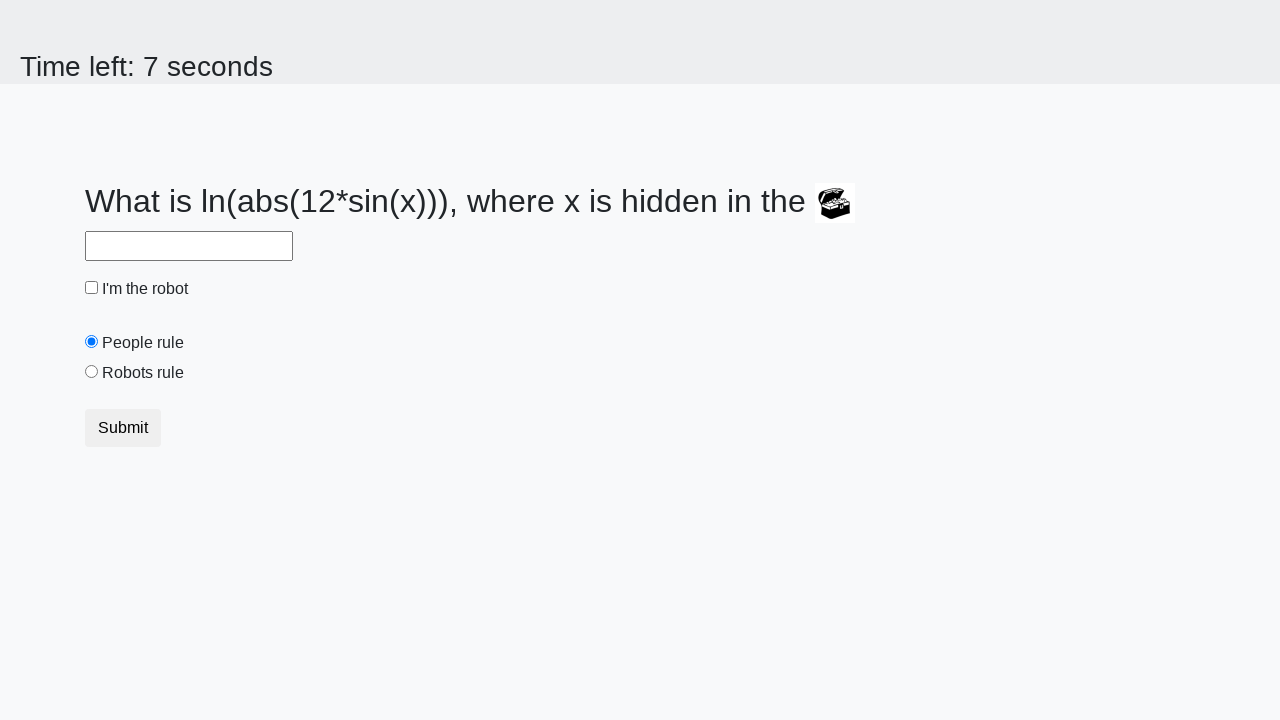

Located the treasure element
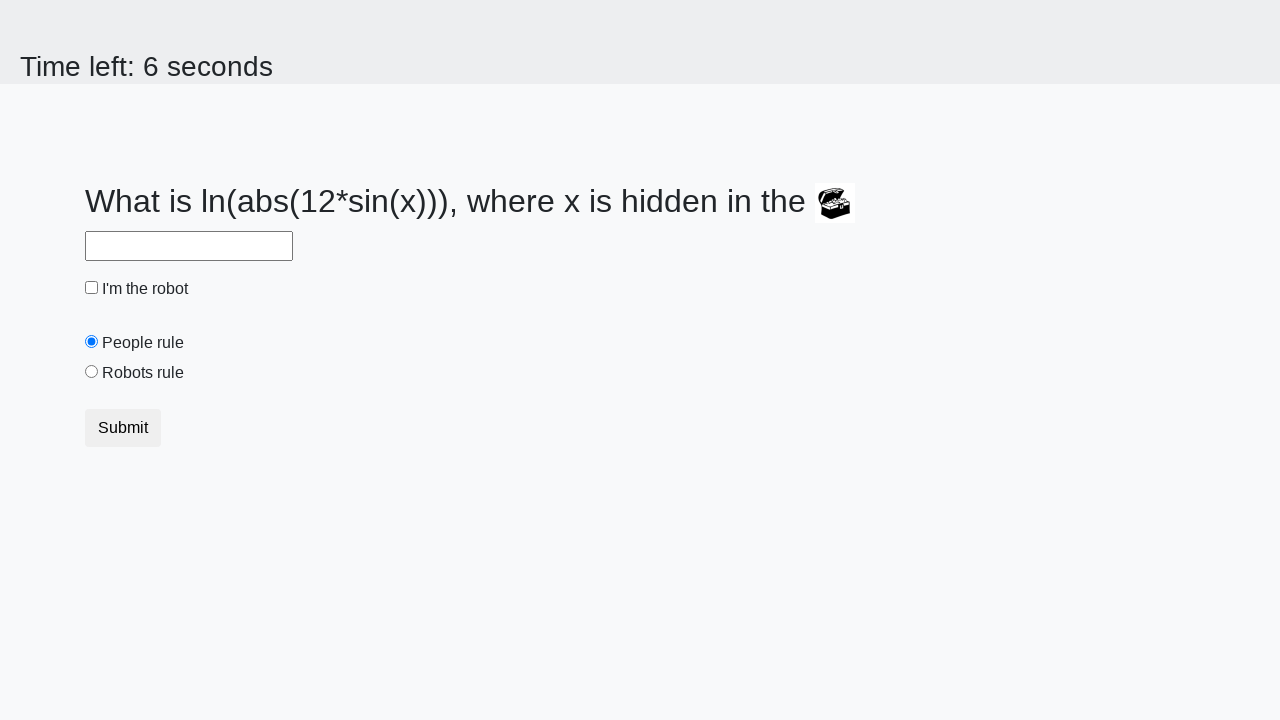

Extracted 'valuex' attribute from treasure element
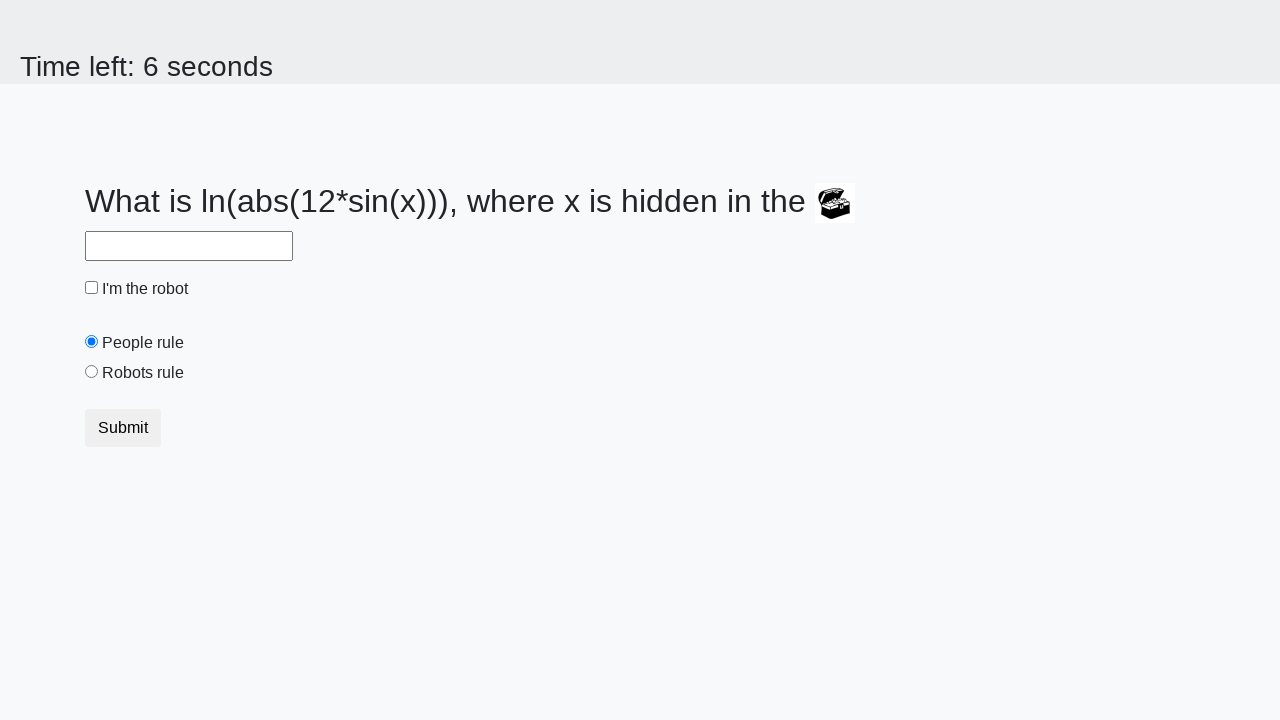

Calculated answer using mathematical formula: 2.1317265863199353
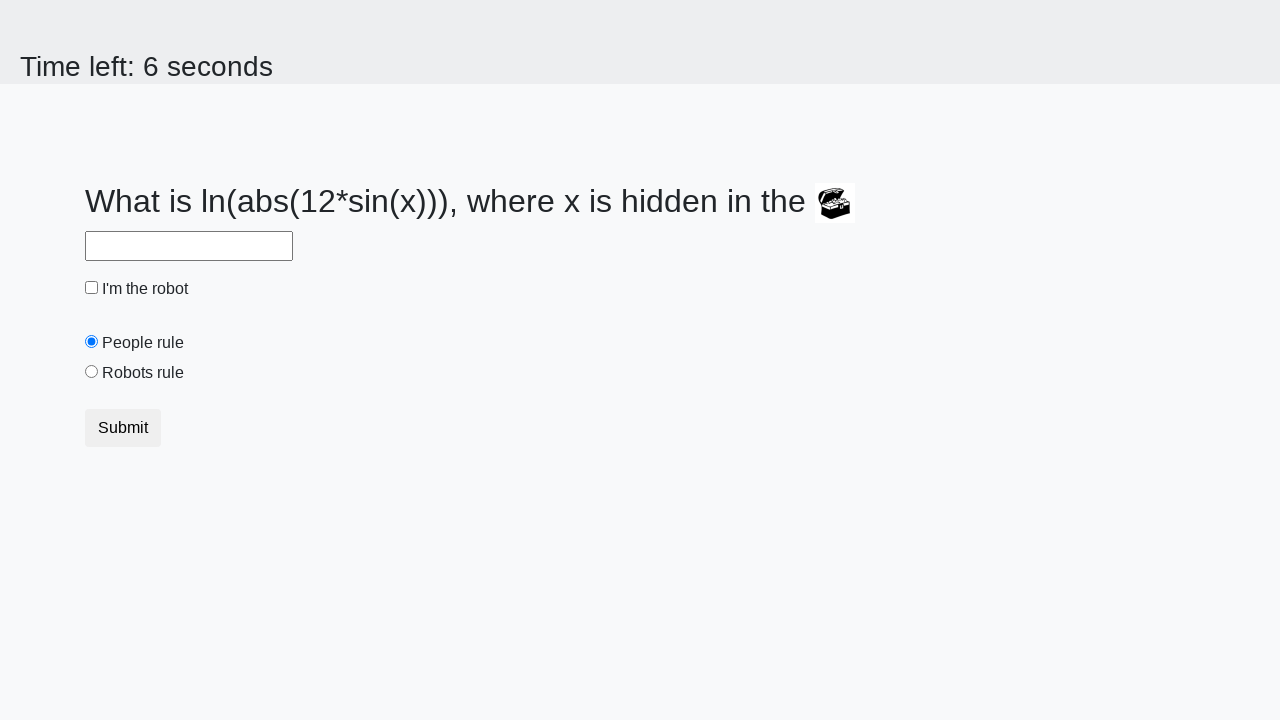

Filled answer field with calculated value on #answer
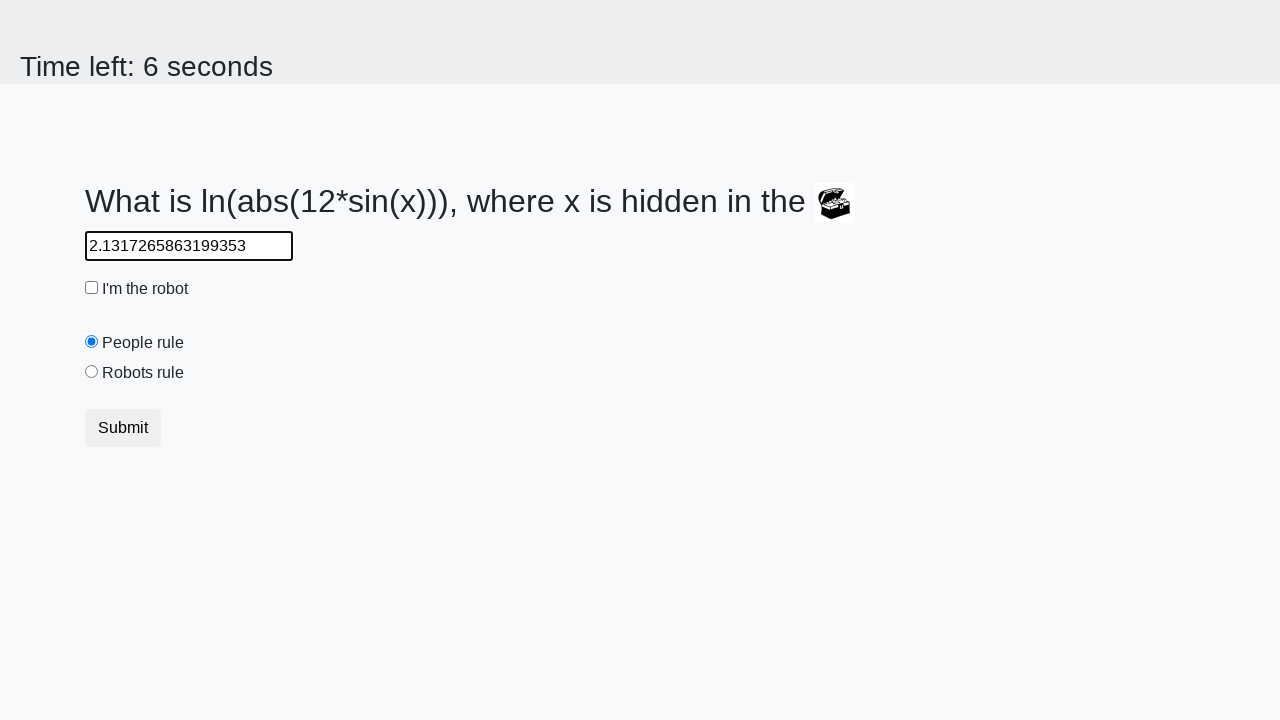

Clicked the robot checkbox at (92, 288) on #robotCheckbox
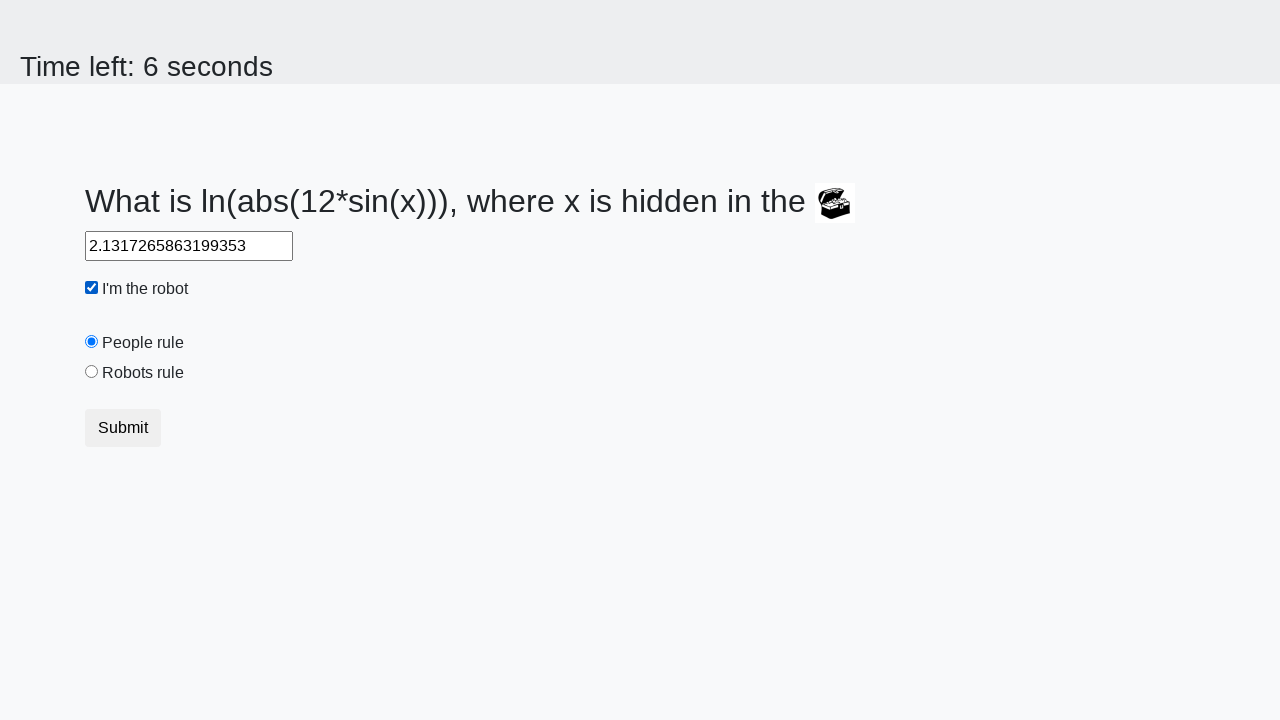

Selected the 'robots rule' radio button at (92, 372) on #robotsRule
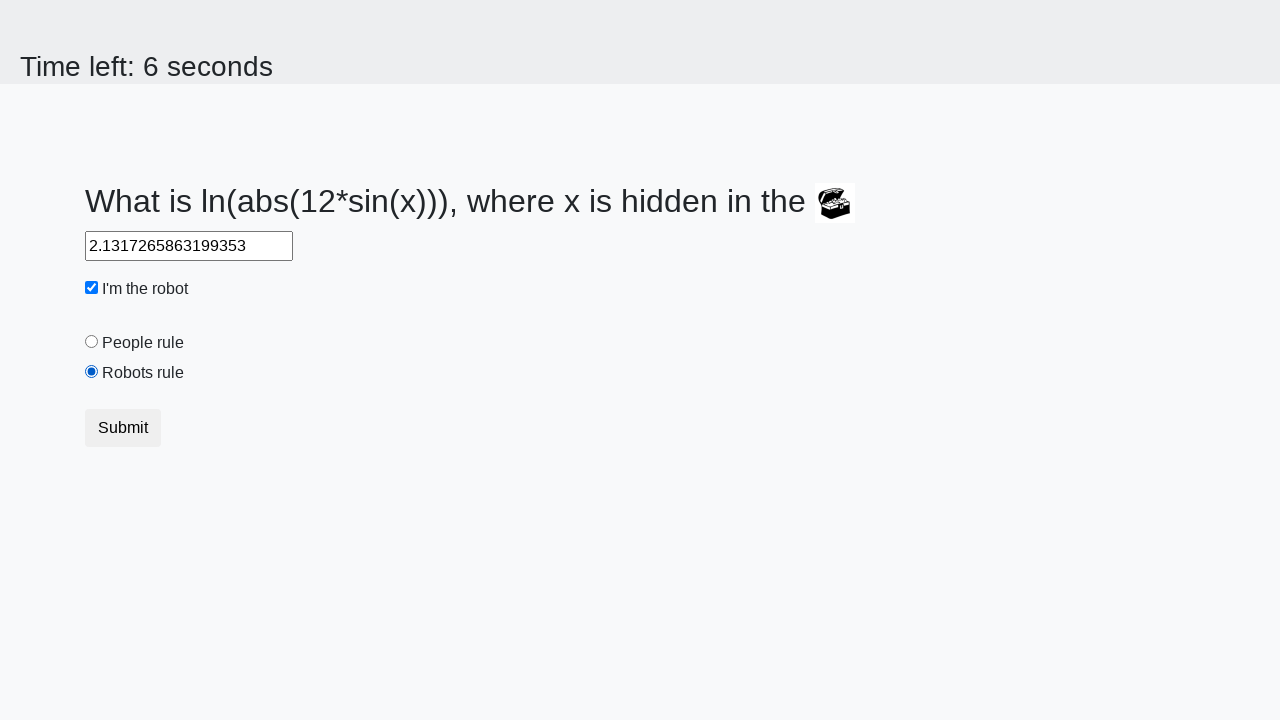

Clicked the submit button to complete the puzzle at (123, 428) on button
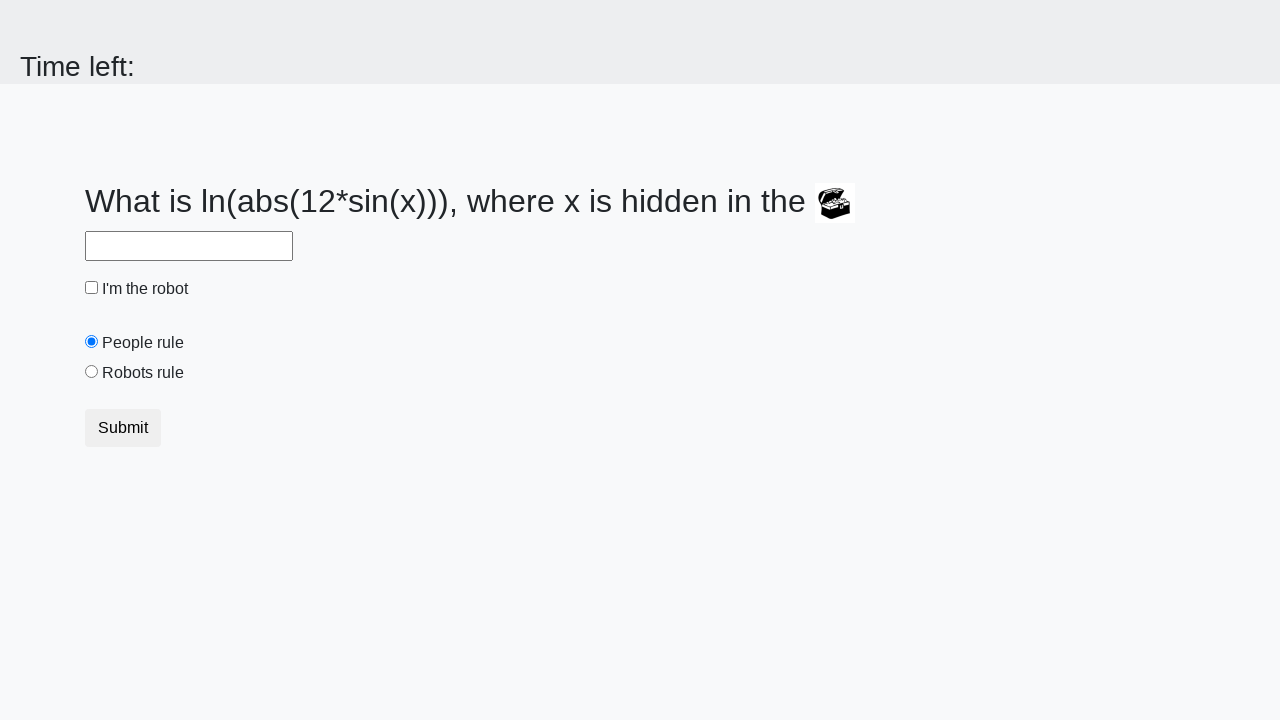

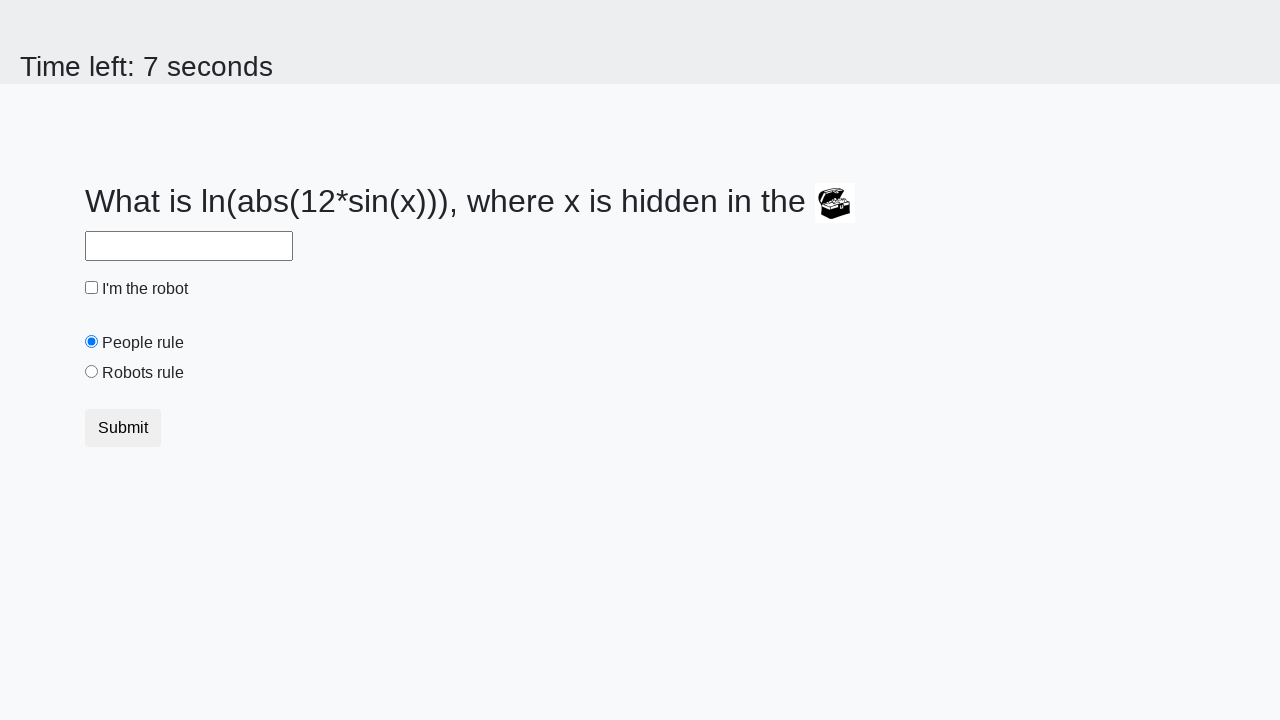